Navigates to Rediff Money gainers page, retrieves the page title, and scrolls to the first h4 heading element on the page.

Starting URL: https://money.rediff.com/gainers

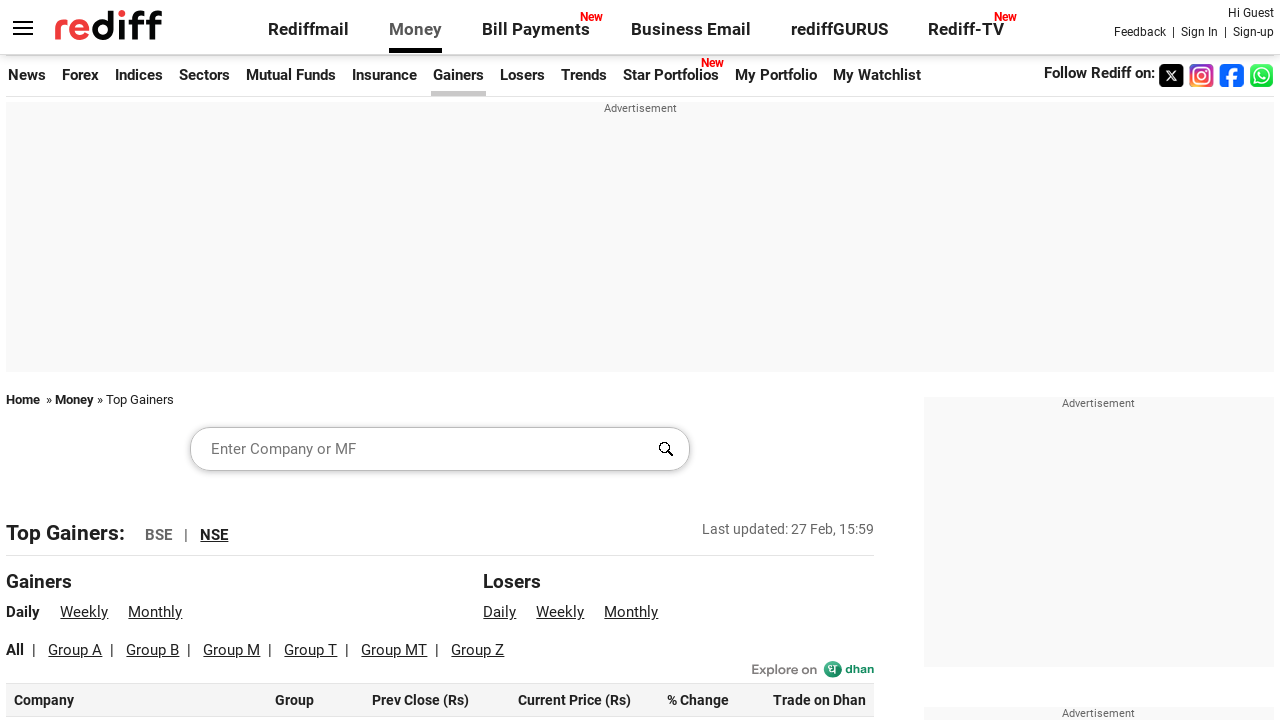

Navigated to Rediff Money gainers page
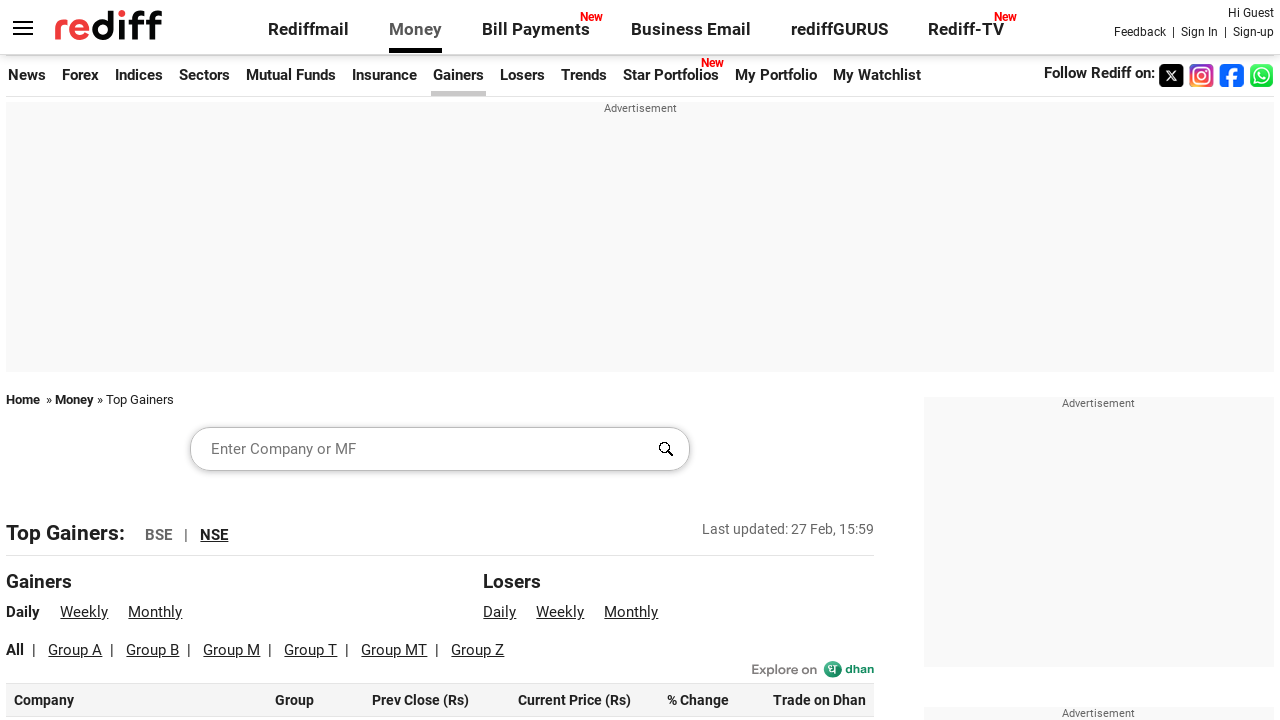

Retrieved page title: Daily Gainers: BSE, NSE, Stock quotes, share market, stock market, stock tips: Rediff Stocks
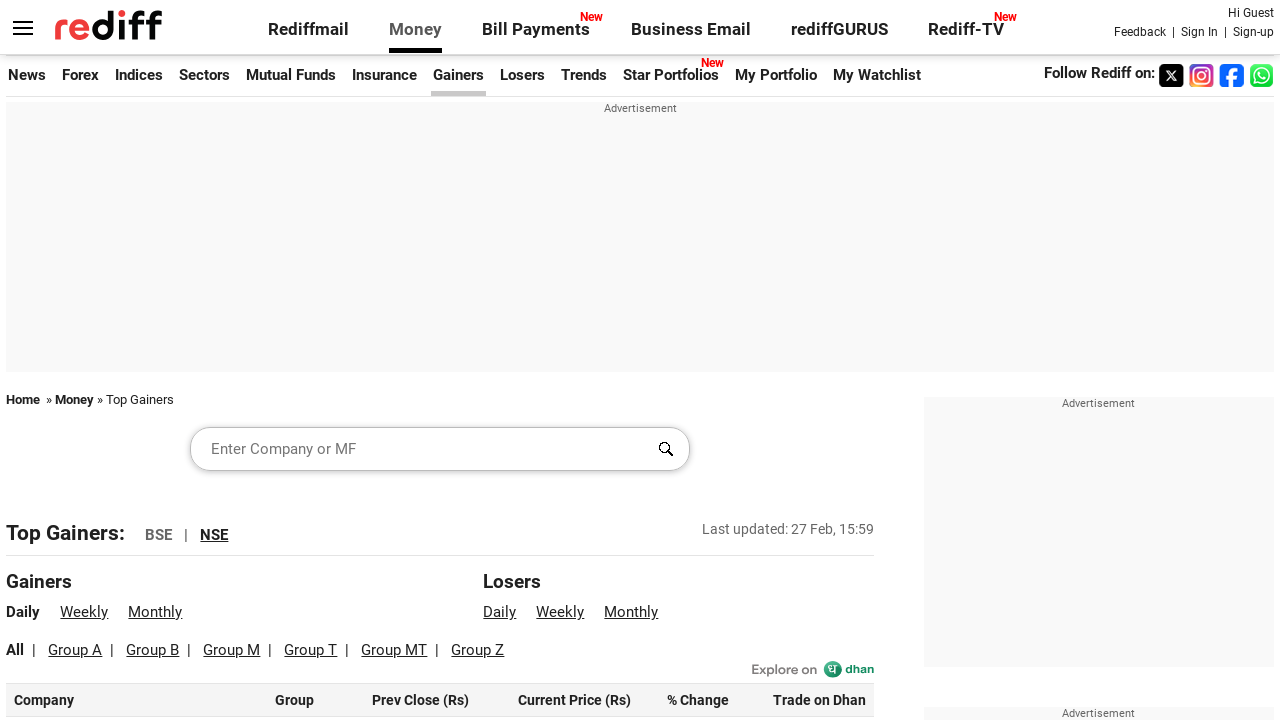

Scrolled to the first h4 heading element on the page
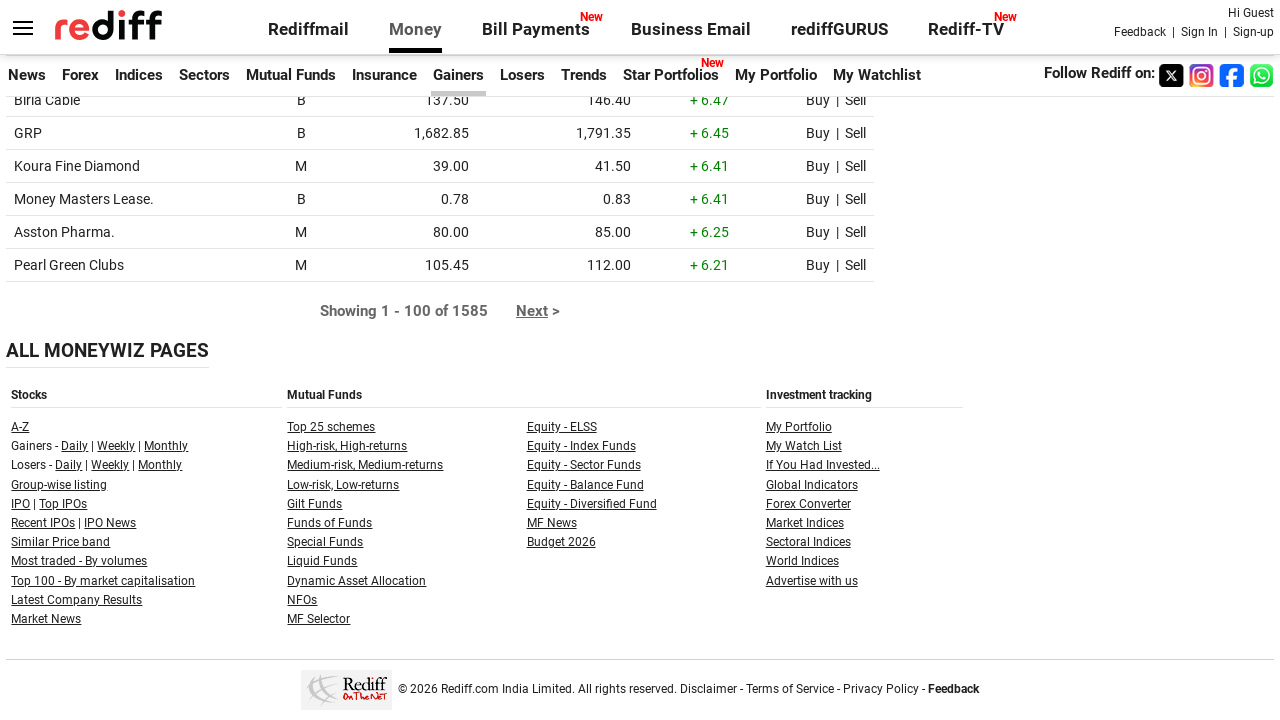

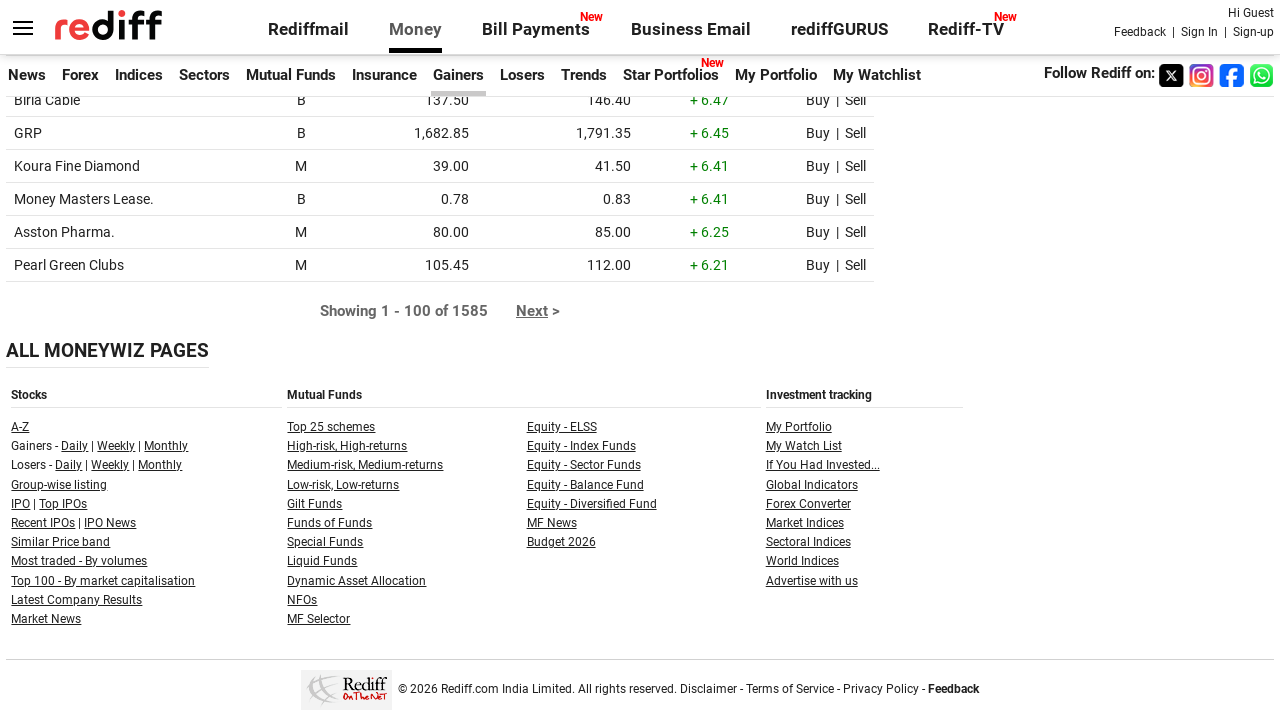